Navigates to Wisequarter homepage and verifies the page title contains "Wise"

Starting URL: https://www.wisequarter.com

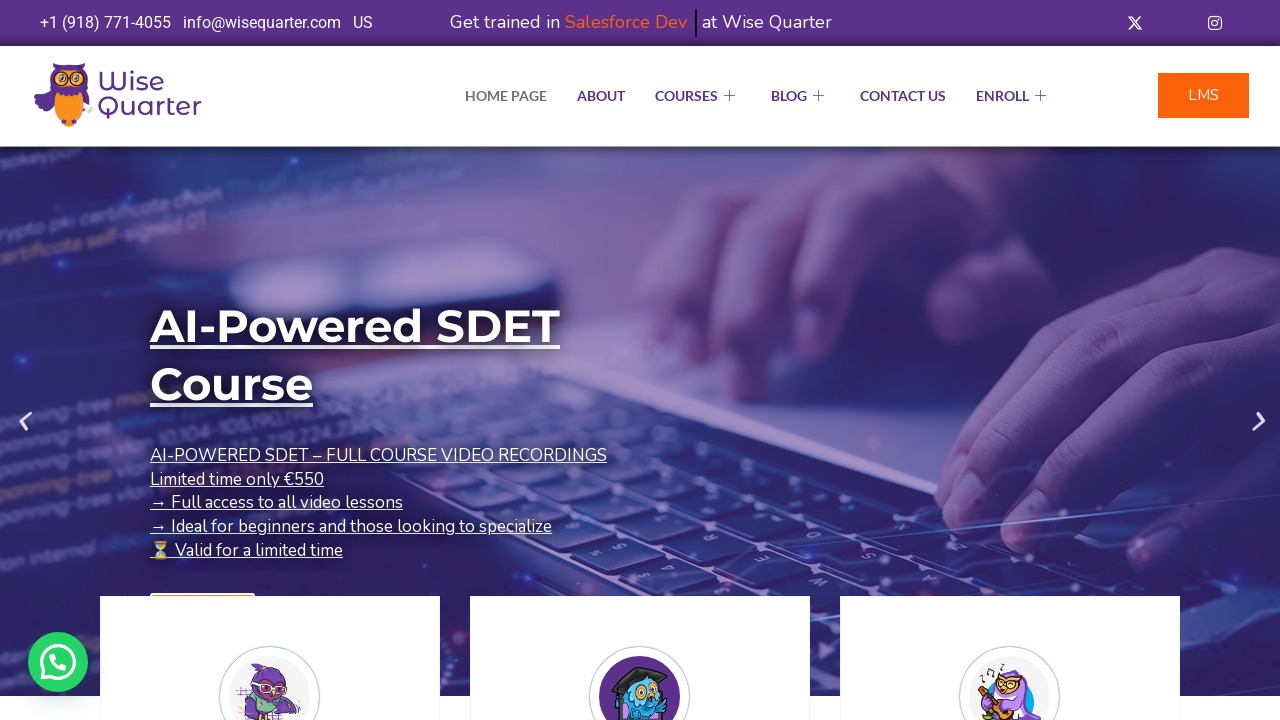

Waited for page to reach domcontentloaded state
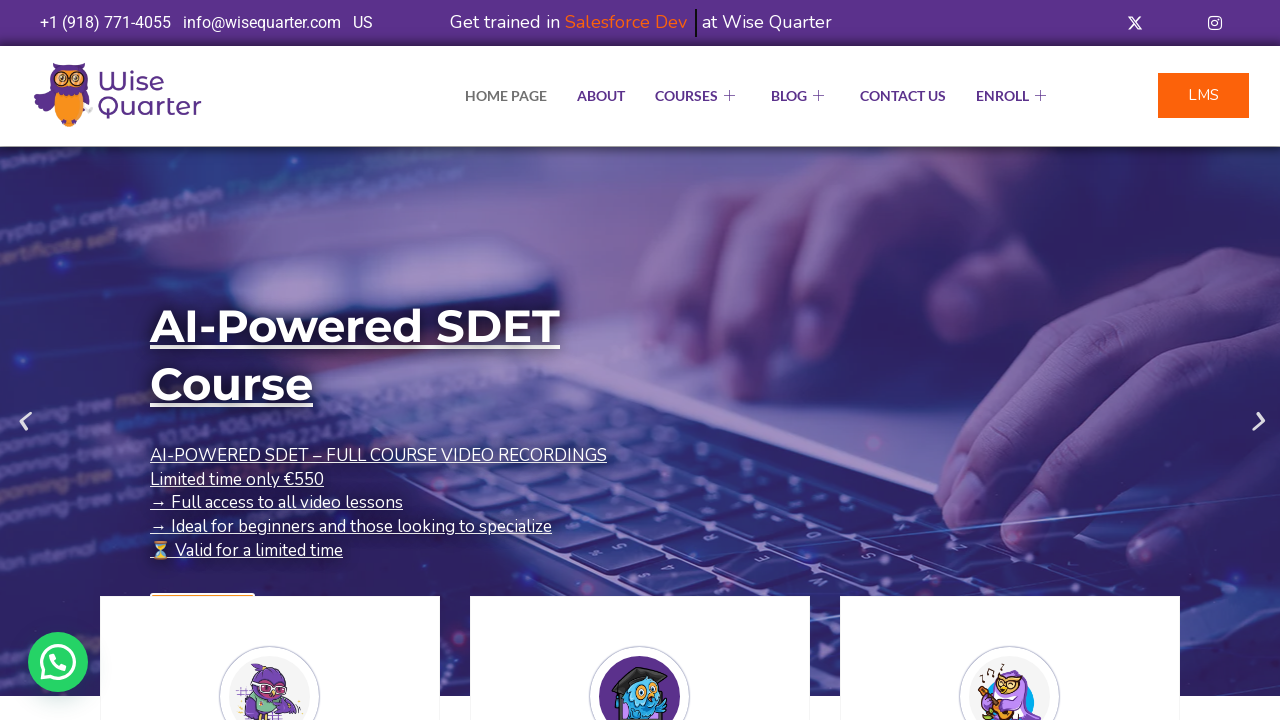

Retrieved page title
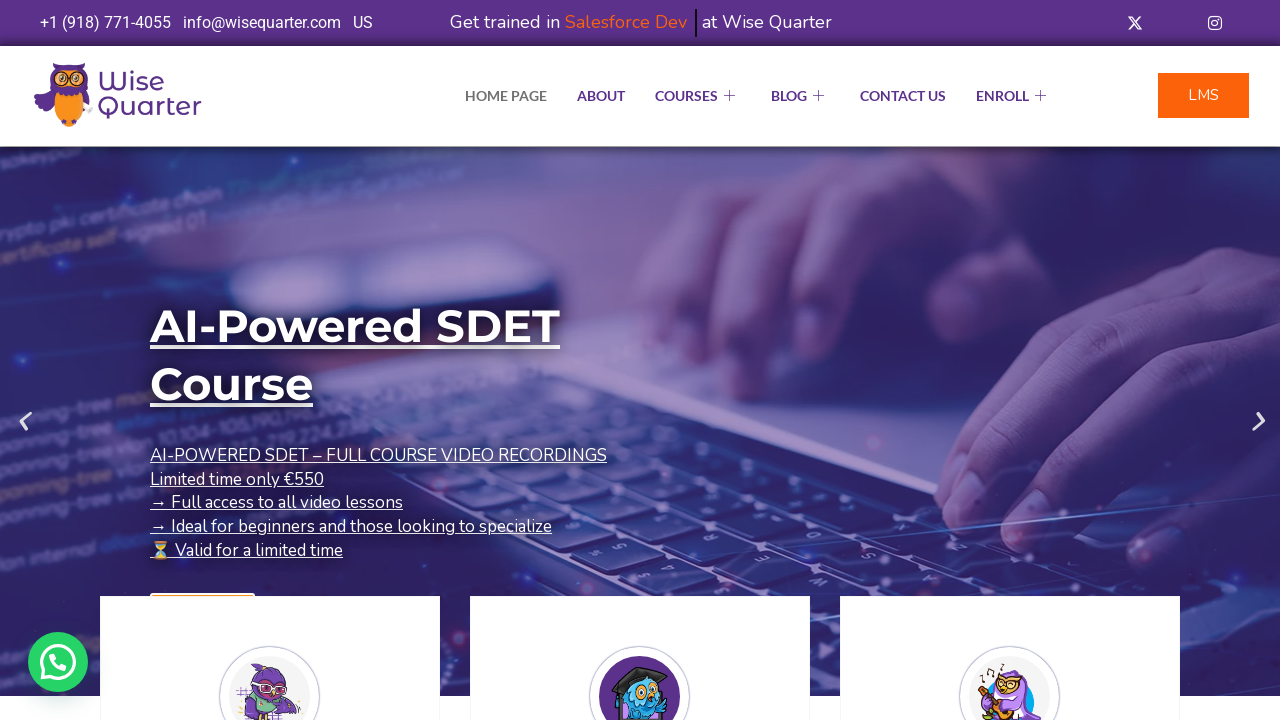

Verified page title contains 'Wise': IT Bootcamp Courses, Online Classes - Wise Quarter Course
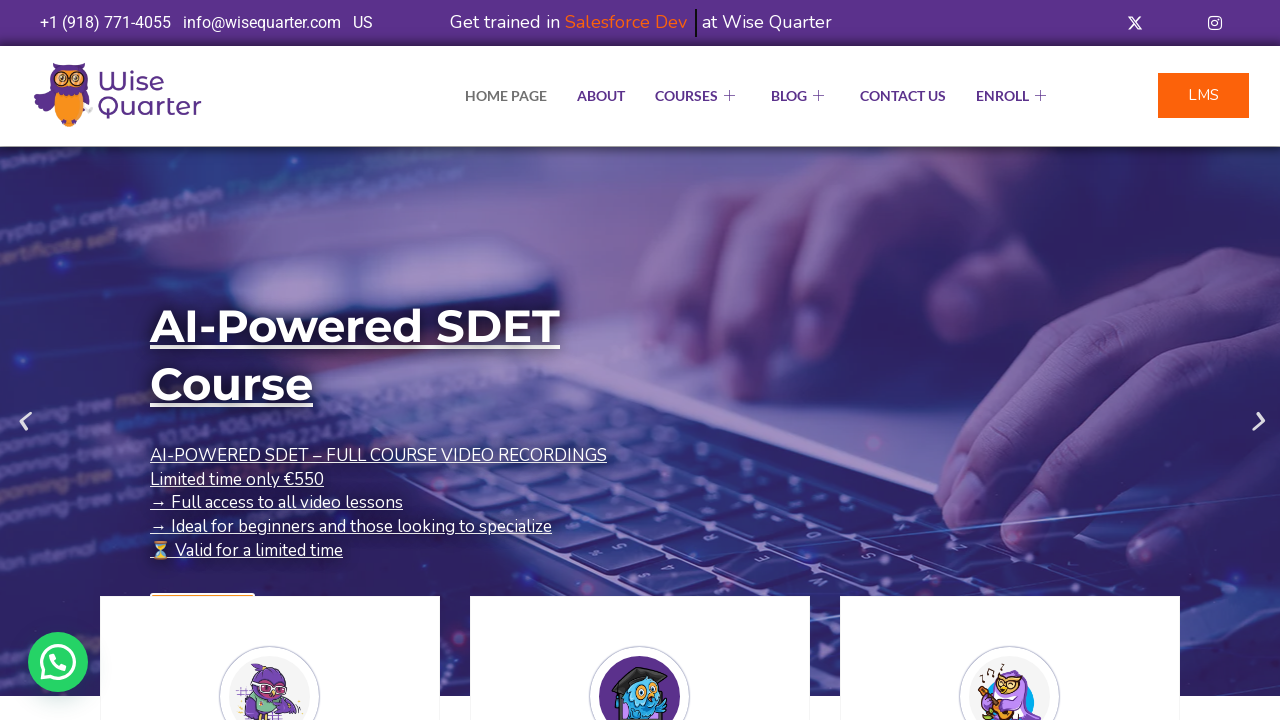

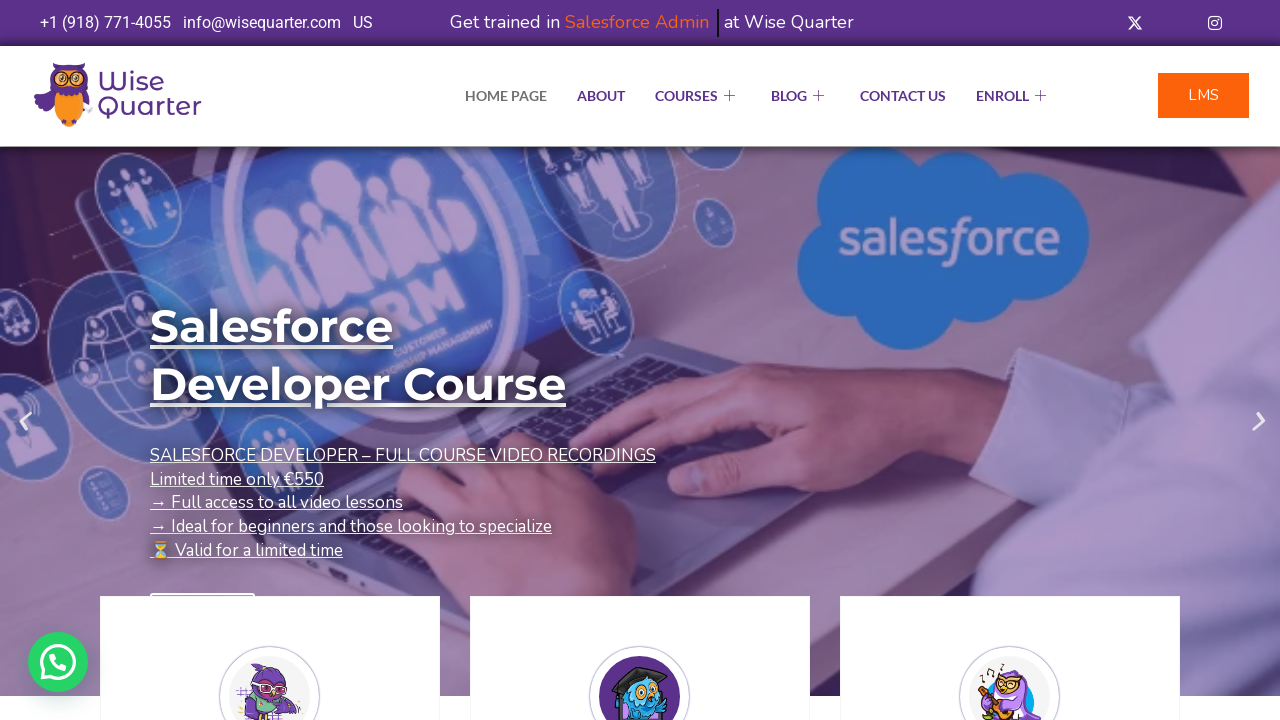